Navigates to a drone safety game website and clicks on a specific position within a canvas UI element

Starting URL: https://dronesafetygame.com/

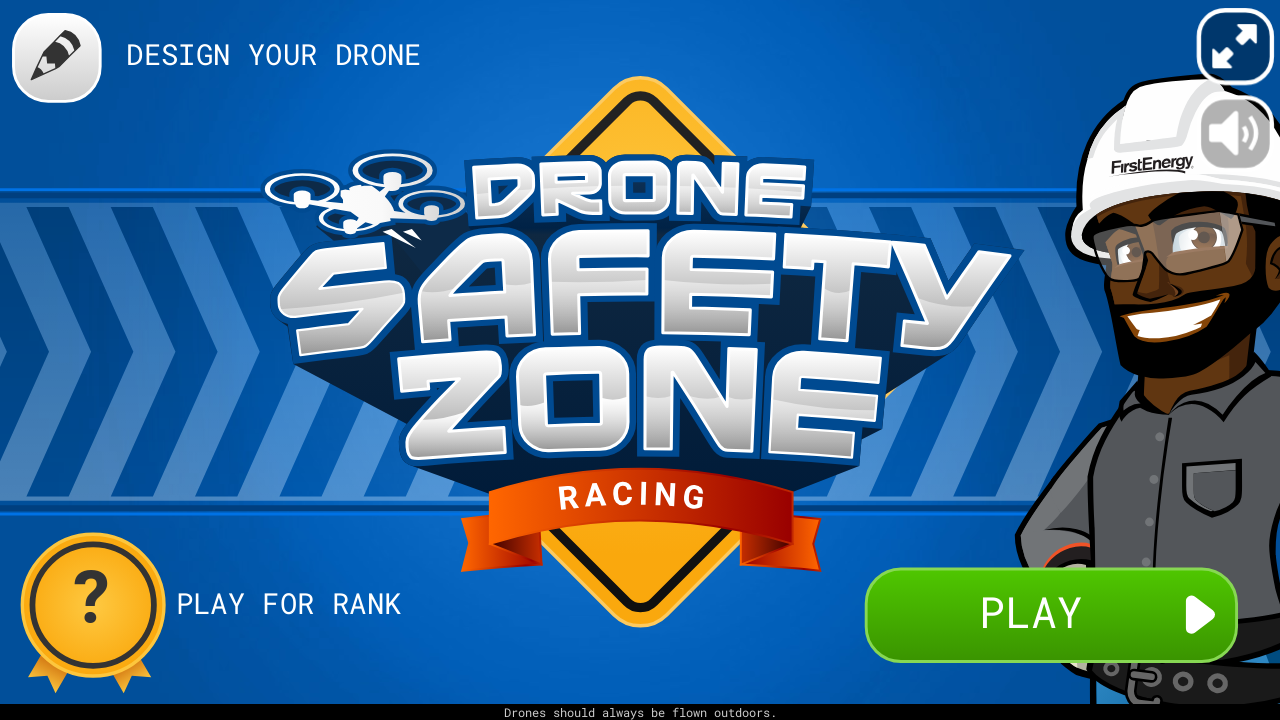

Navigated to drone safety game website
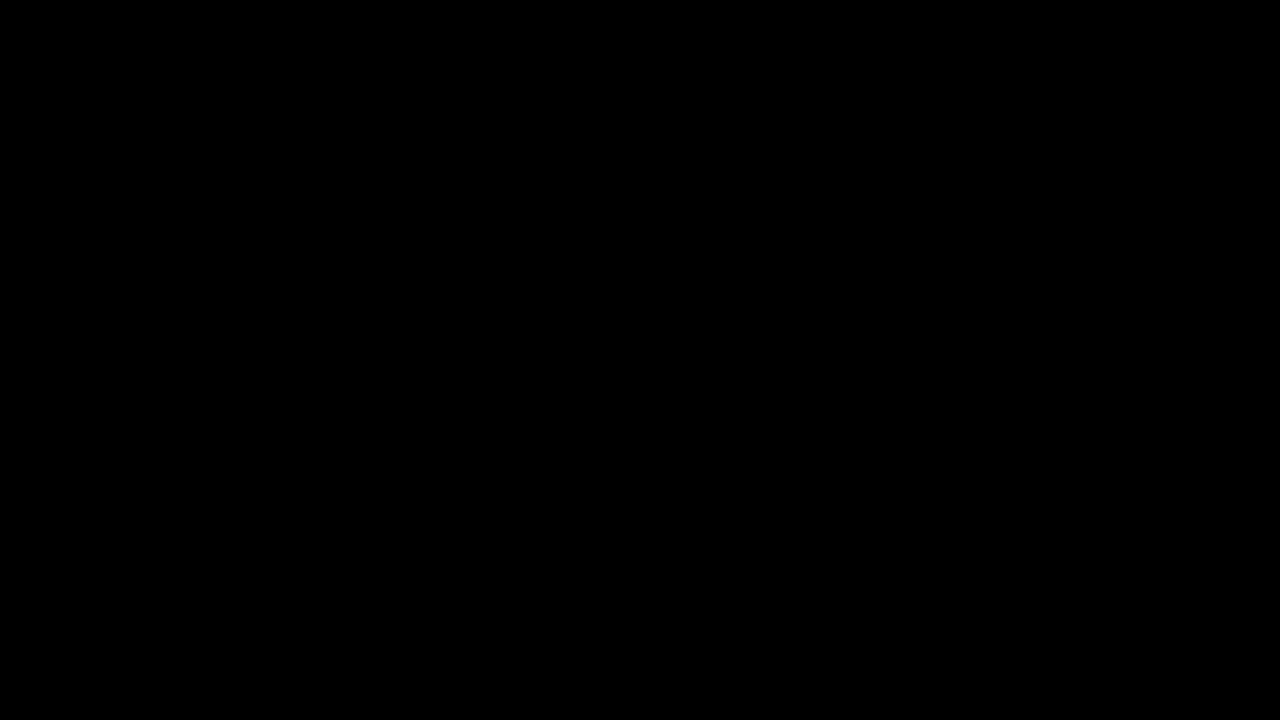

Clicked on canvas UI element at position (1046, 614) at (1045, 614) on #canvas_ui
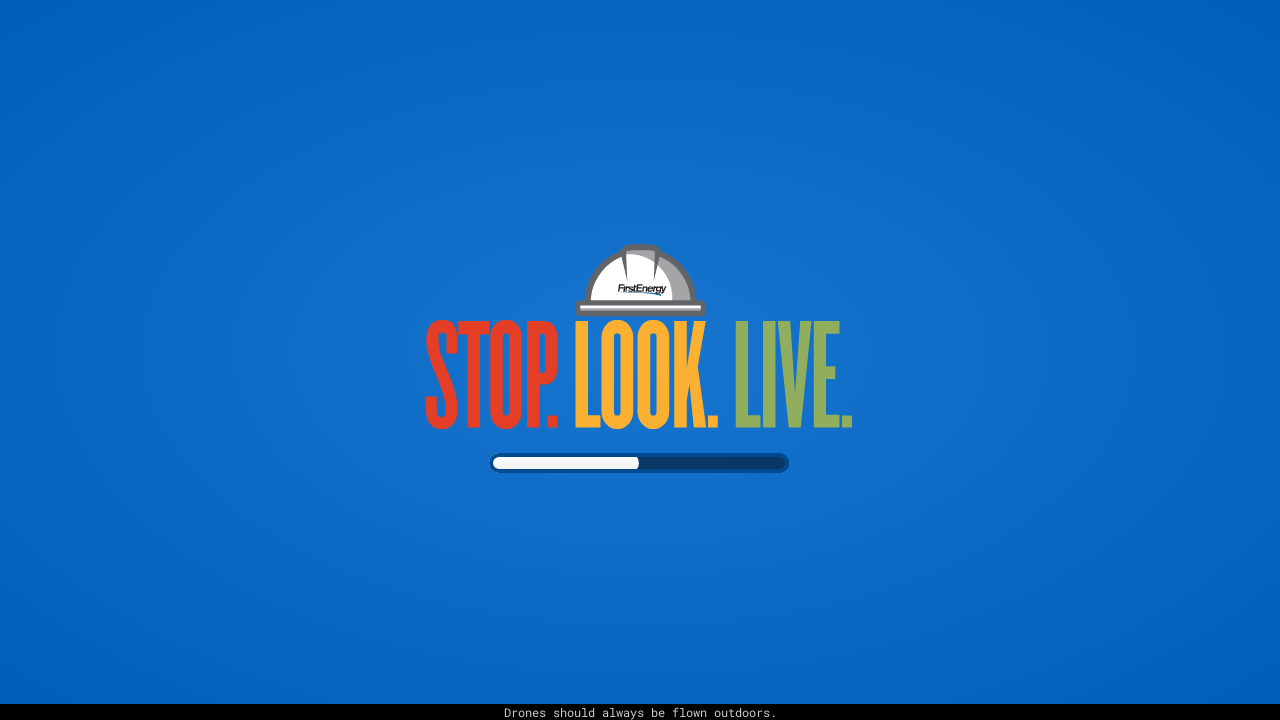

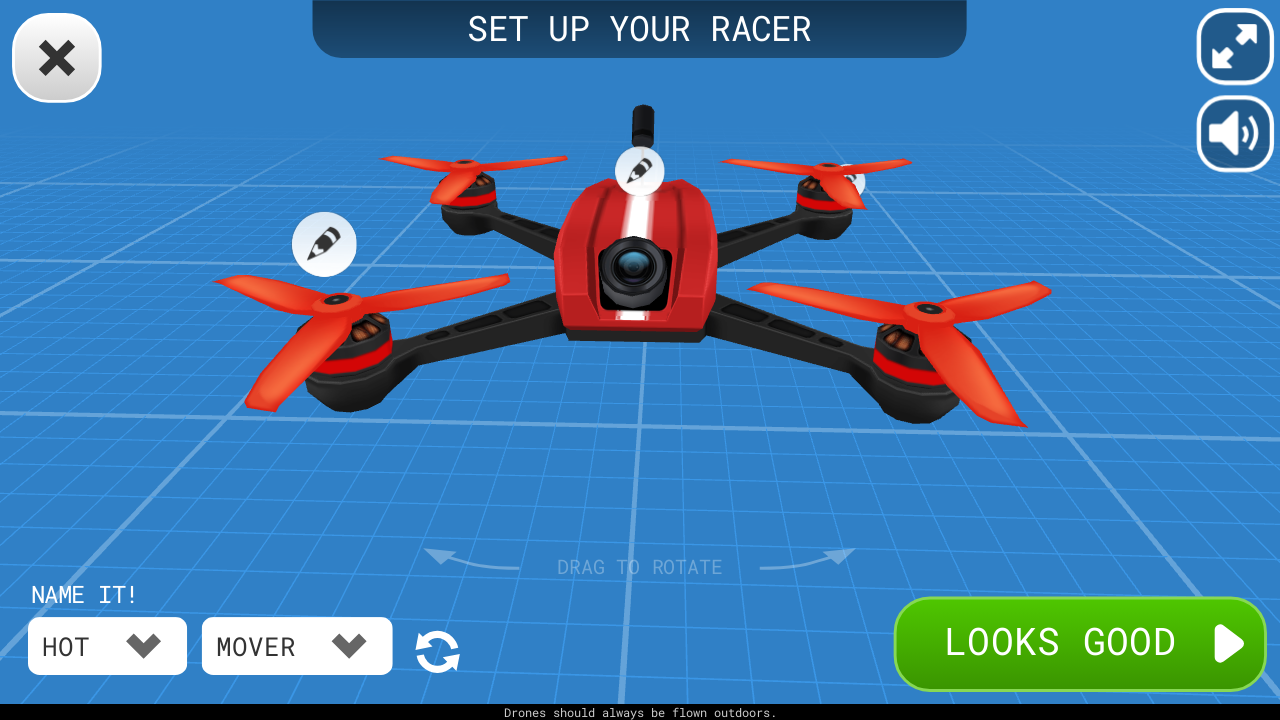